Tests the first checkbox by verifying it's initially unchecked, clicking it, and verifying it becomes checked

Starting URL: https://the-internet.herokuapp.com/checkboxes

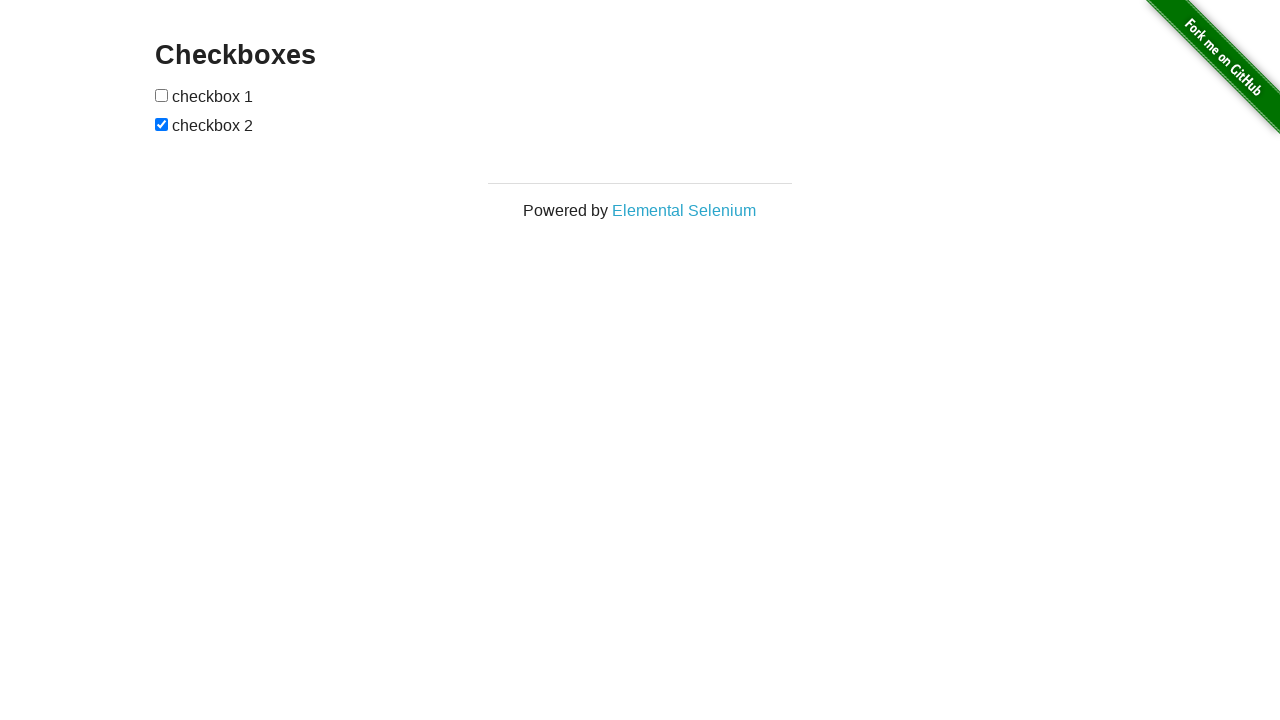

Located all checkboxes on the page
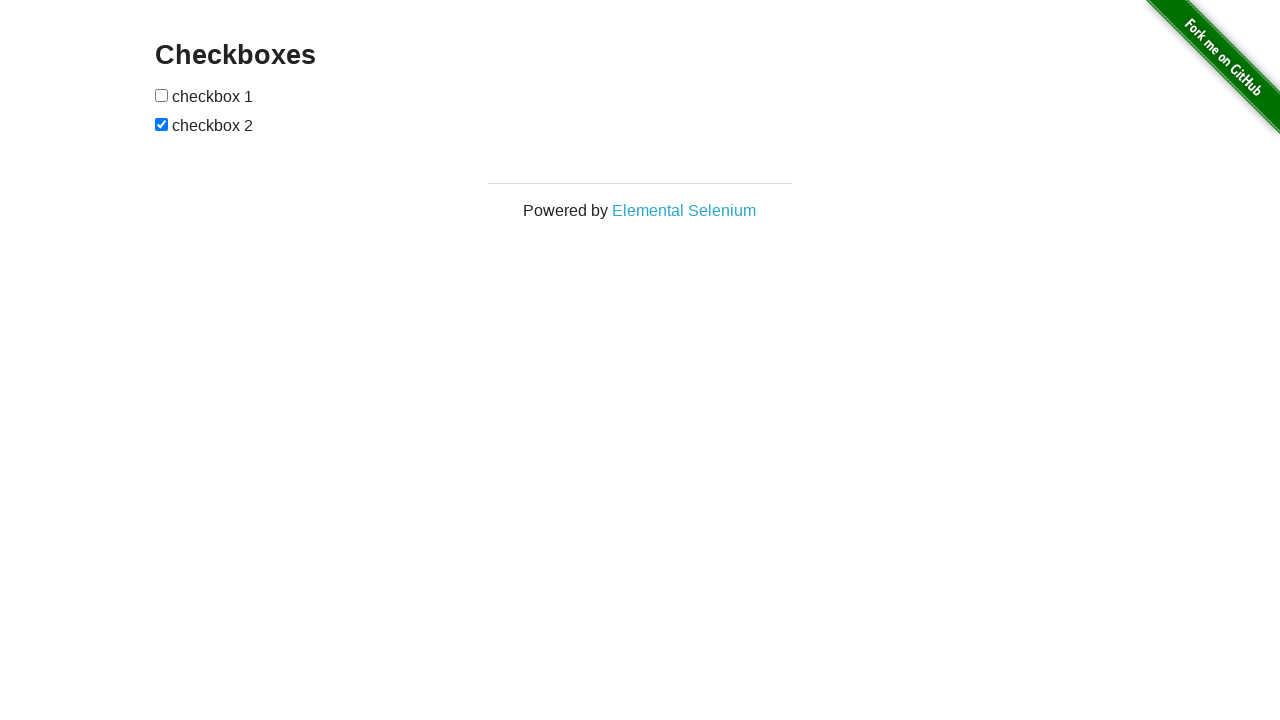

Retrieved first checkbox element
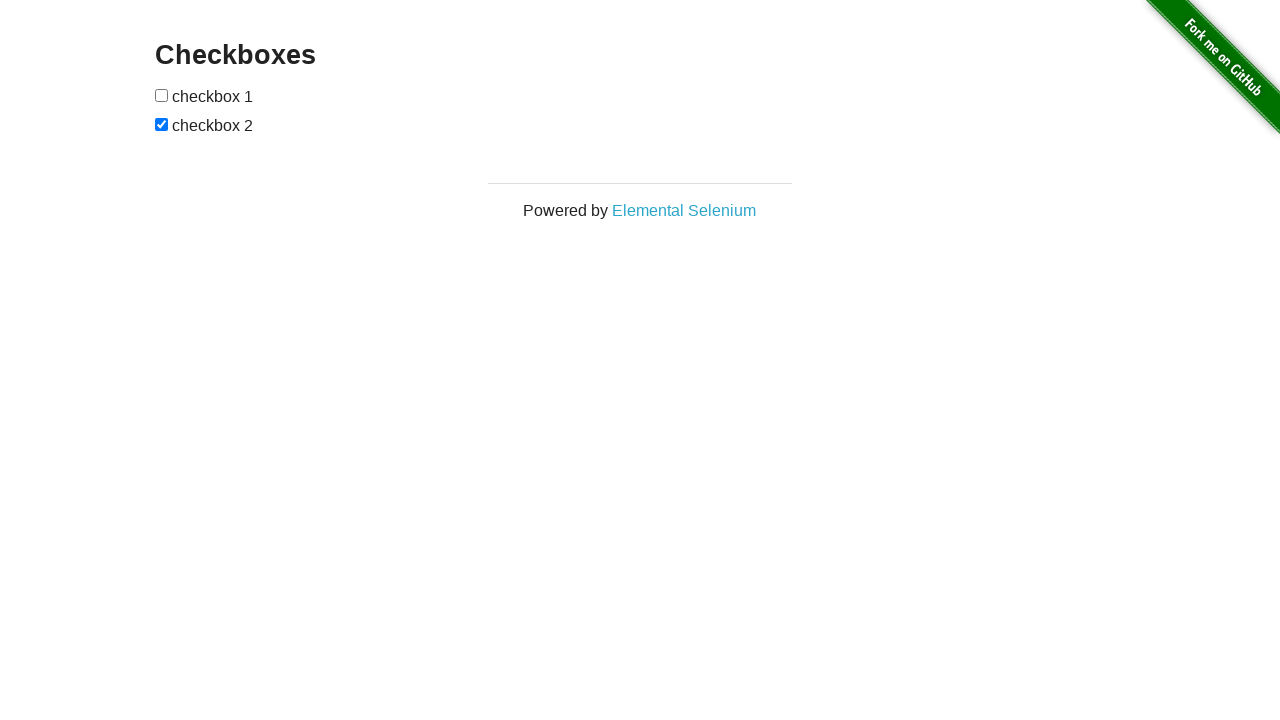

Verified first checkbox is initially unchecked
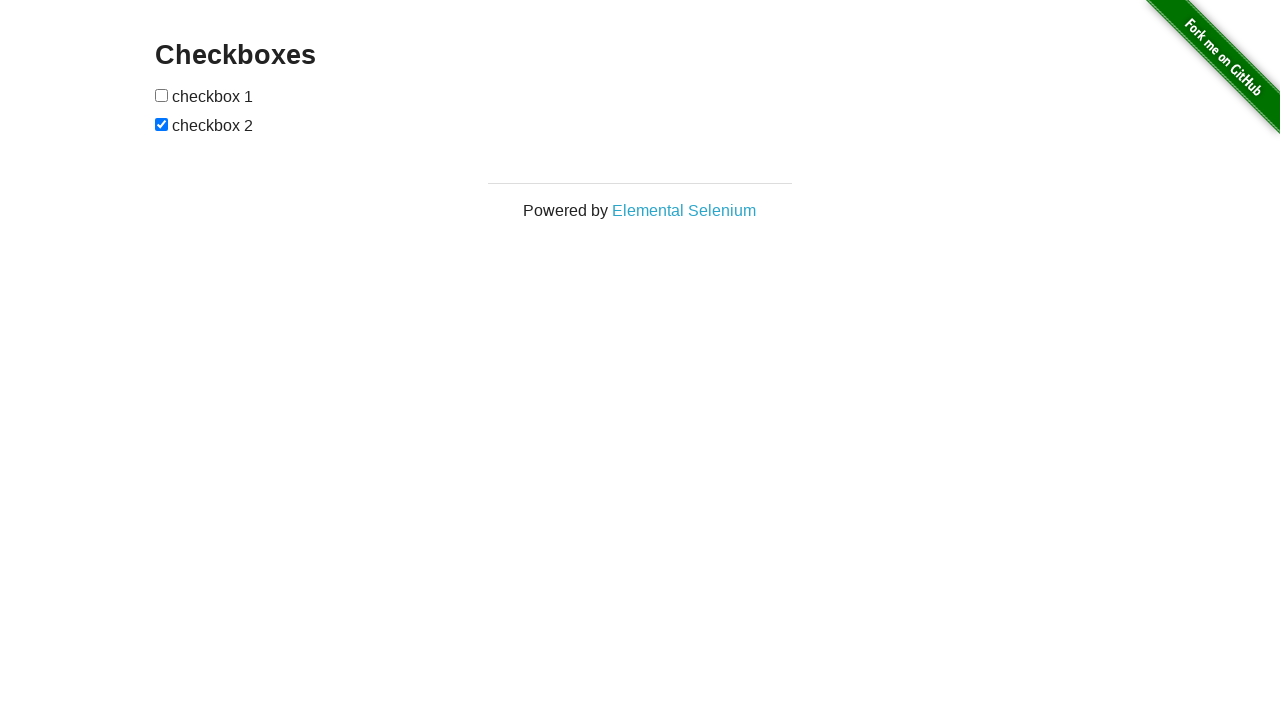

Clicked the first checkbox at (162, 95) on input[type='checkbox'] >> nth=0
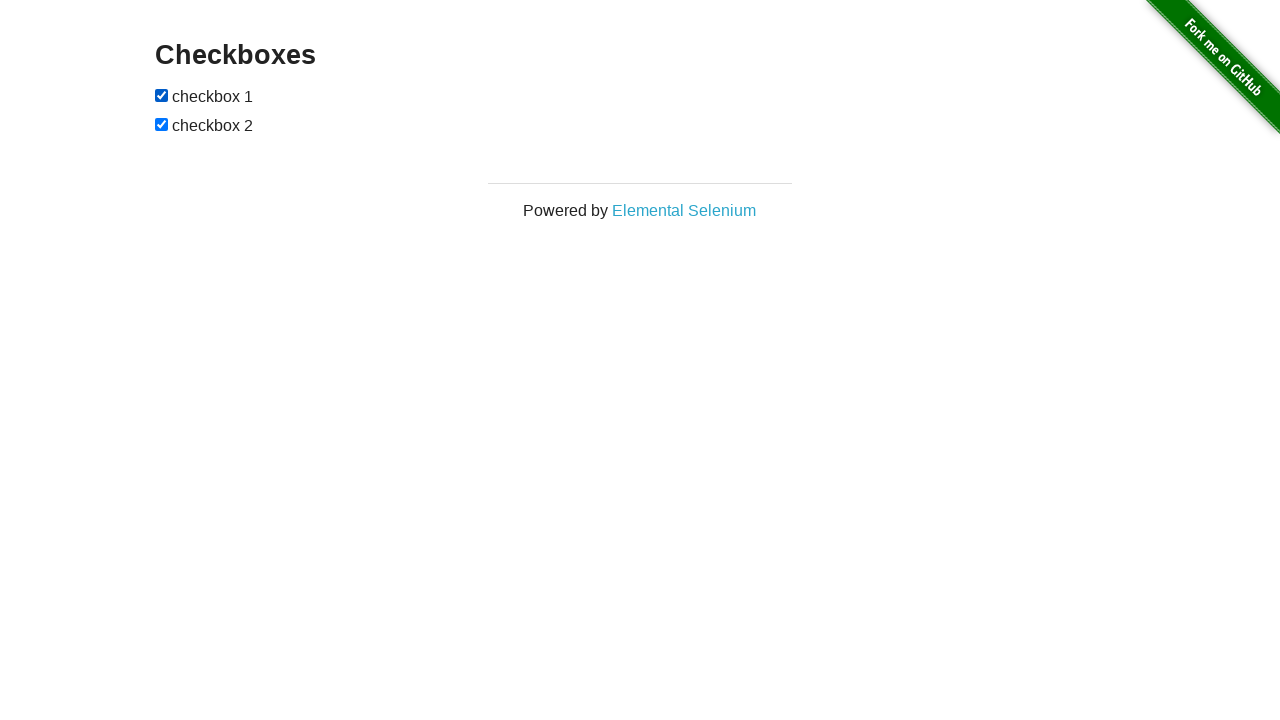

Verified first checkbox is now checked
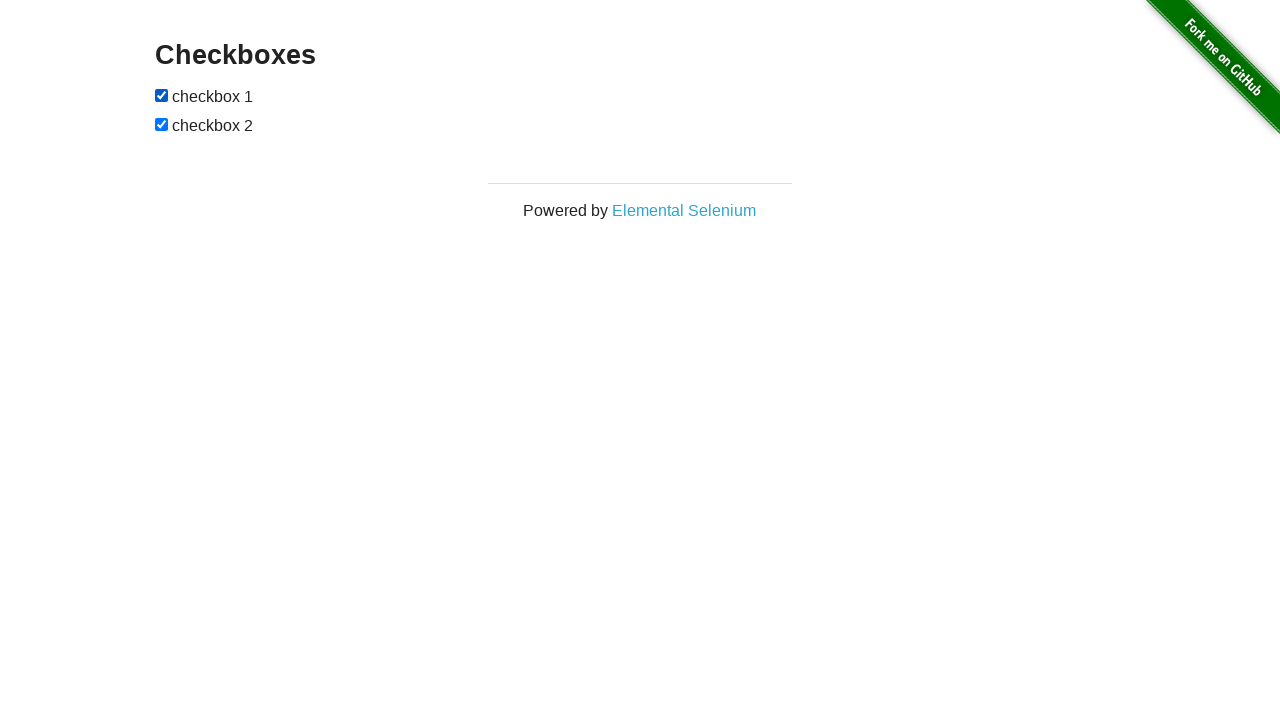

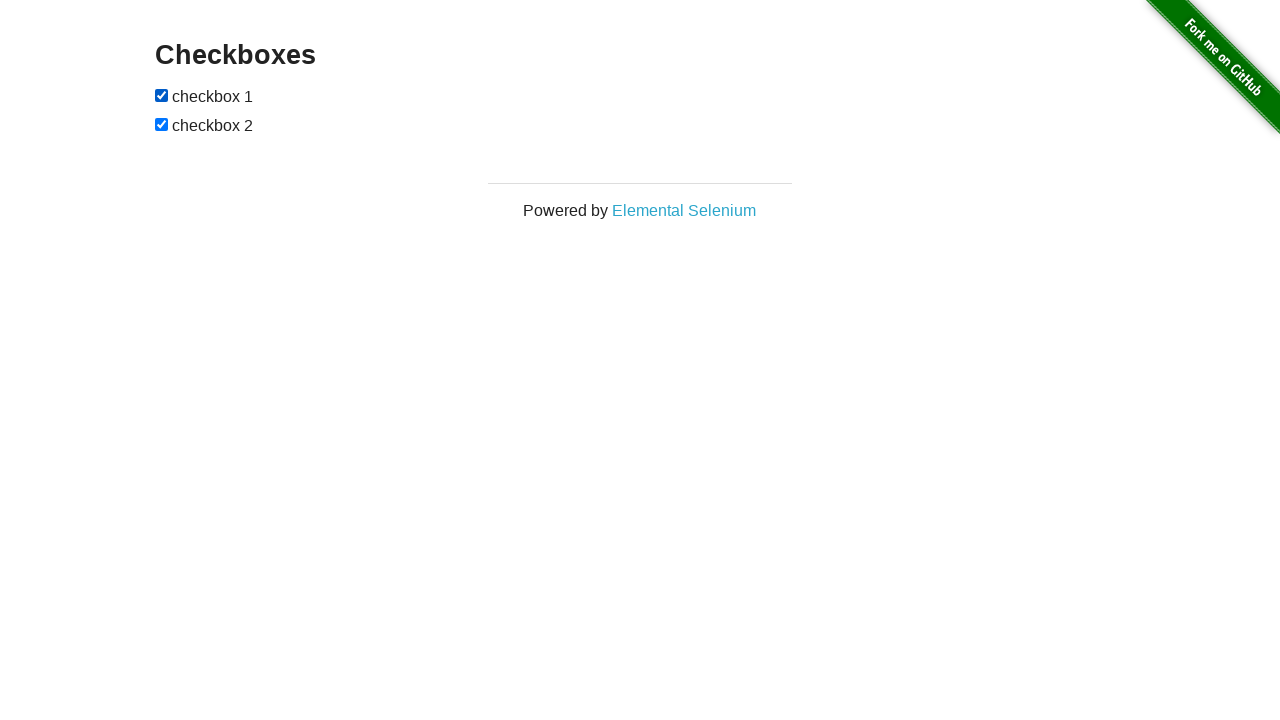